Tests handling of JavaScript alert with text input by navigating to the textbox alert section, triggering the alert, entering text, and accepting it

Starting URL: https://demo.automationtesting.in/Alerts.html

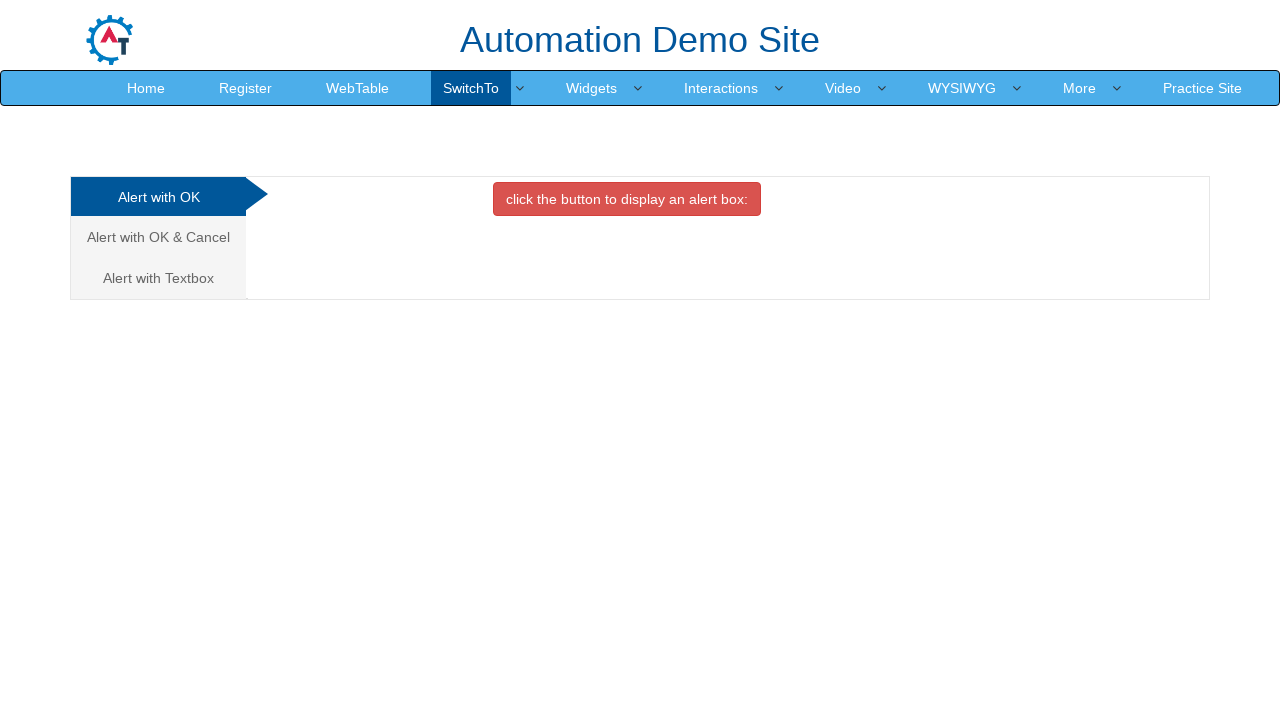

Clicked on 'Alert with Textbox' link to navigate to that section at (158, 278) on a:has-text('Alert with Textbox')
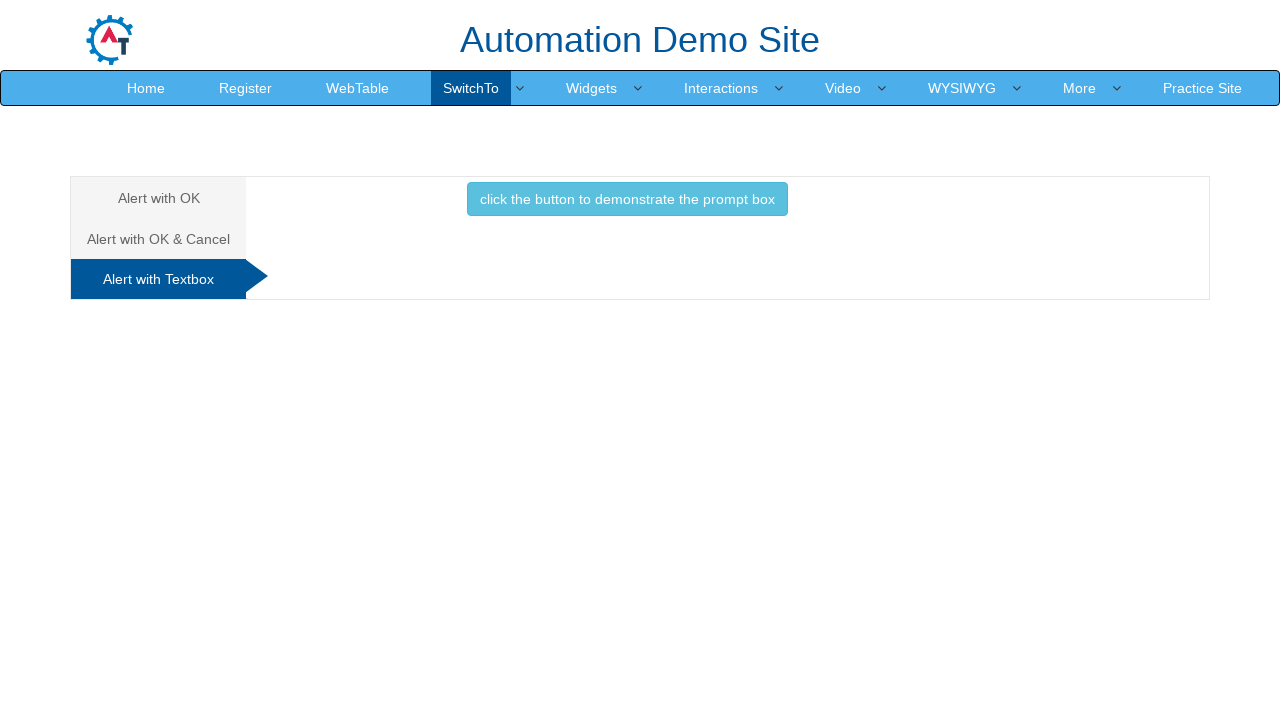

Clicked button to trigger the prompt alert at (627, 199) on xpath=//div[@id='Textbox']/button
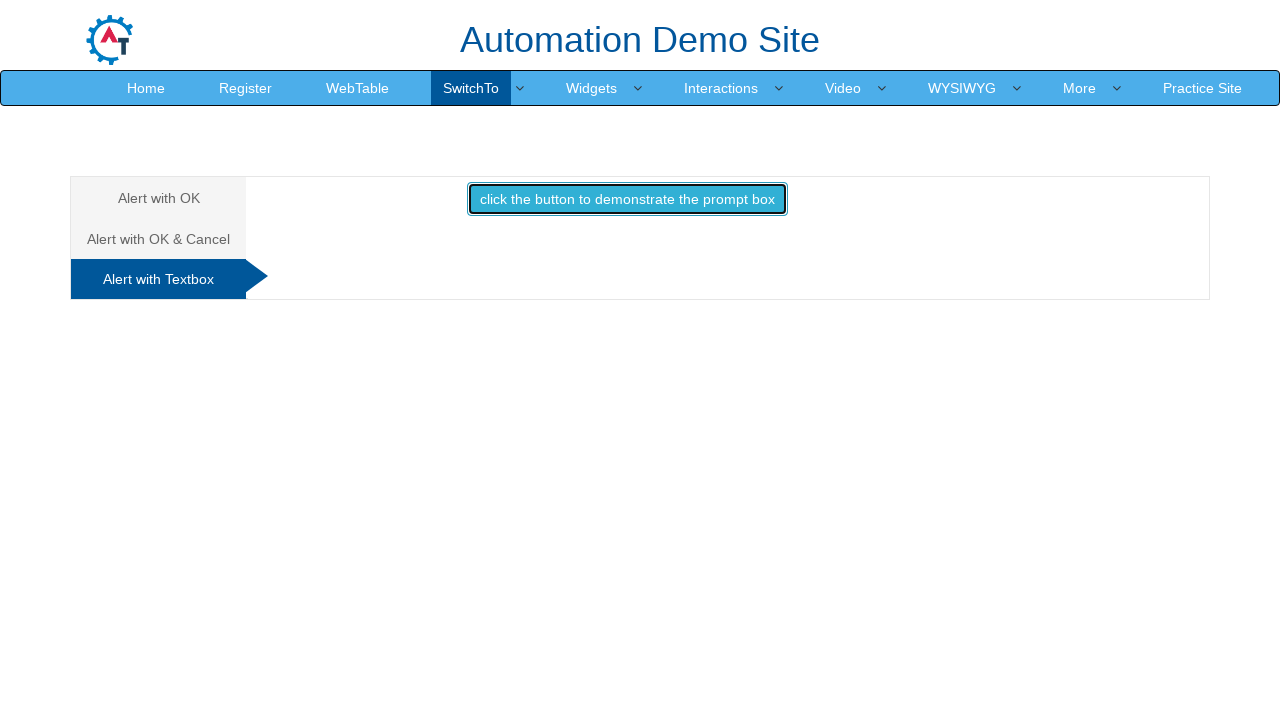

Set up dialog handler to accept with text 'hello selenium'
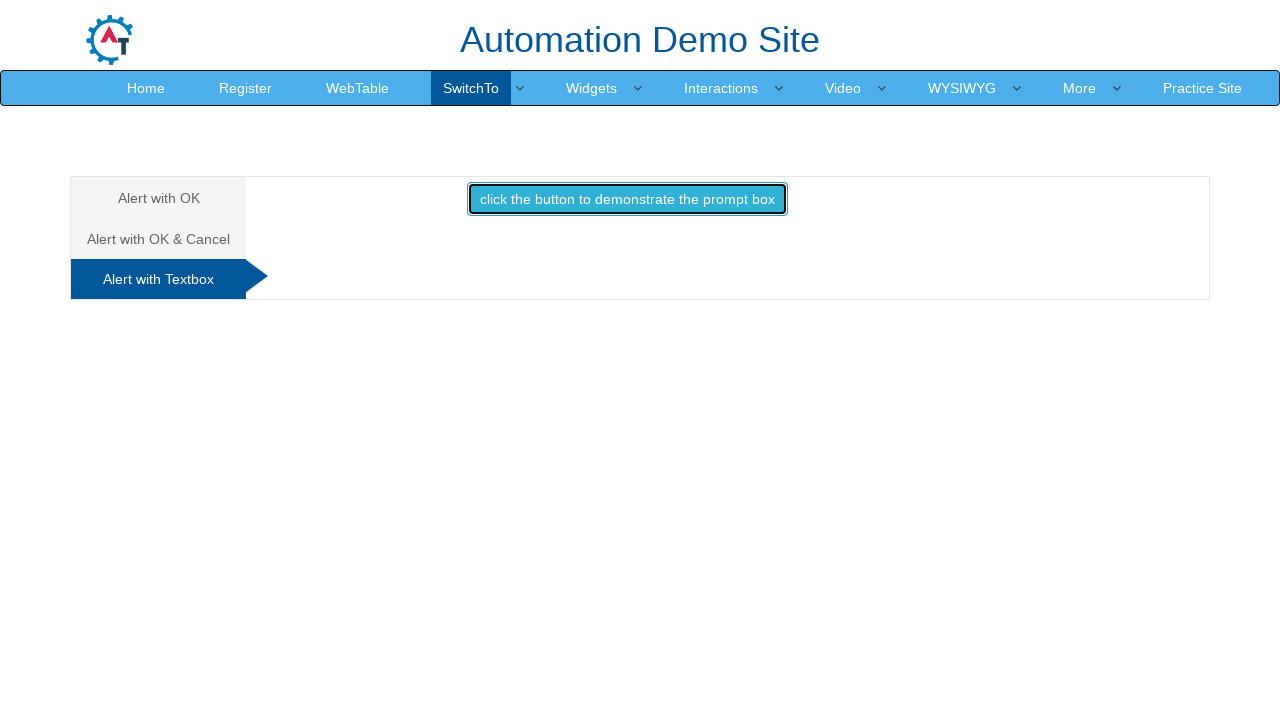

Clicked button to trigger the alert and accept it with text input at (627, 199) on xpath=//div[@id='Textbox']/button
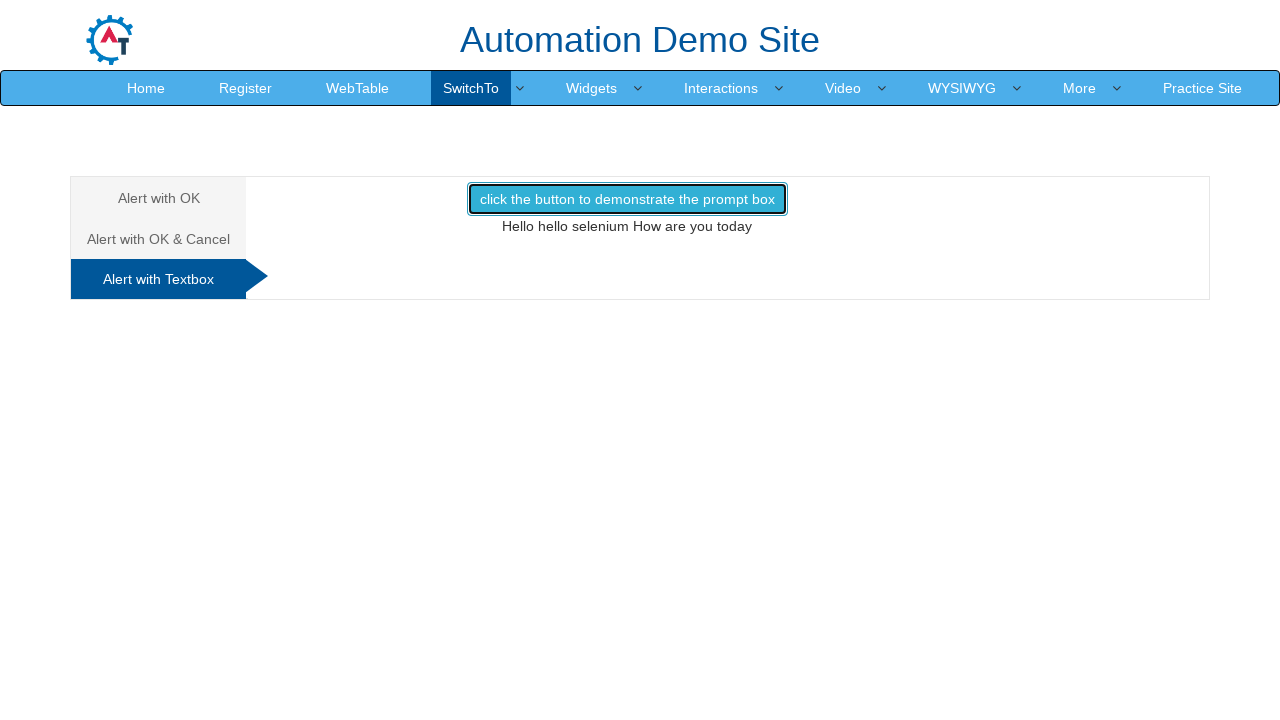

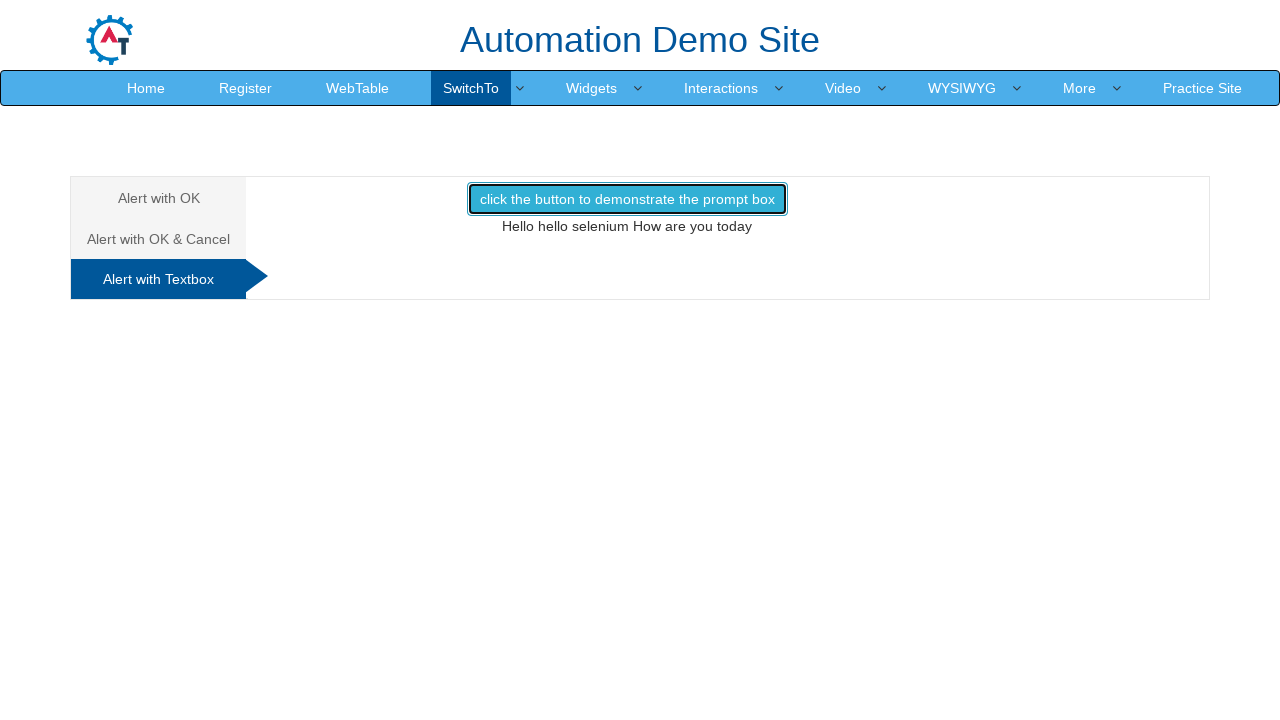